Tests various JavaScript alert types (simple alert, confirmation, and prompt) on a demo page by clicking buttons and interacting with the alerts

Starting URL: http://automationbykrishna.com/

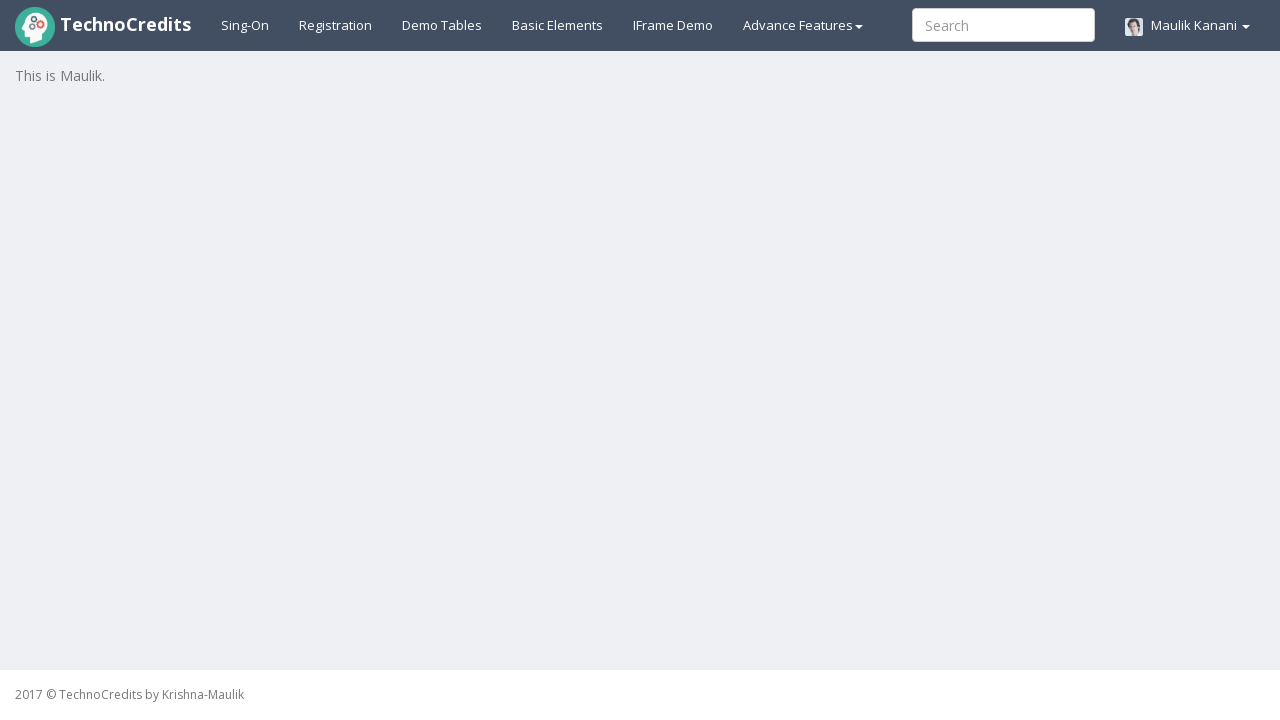

Clicked on basic elements tab at (558, 25) on xpath=//a[@id='basicelements']
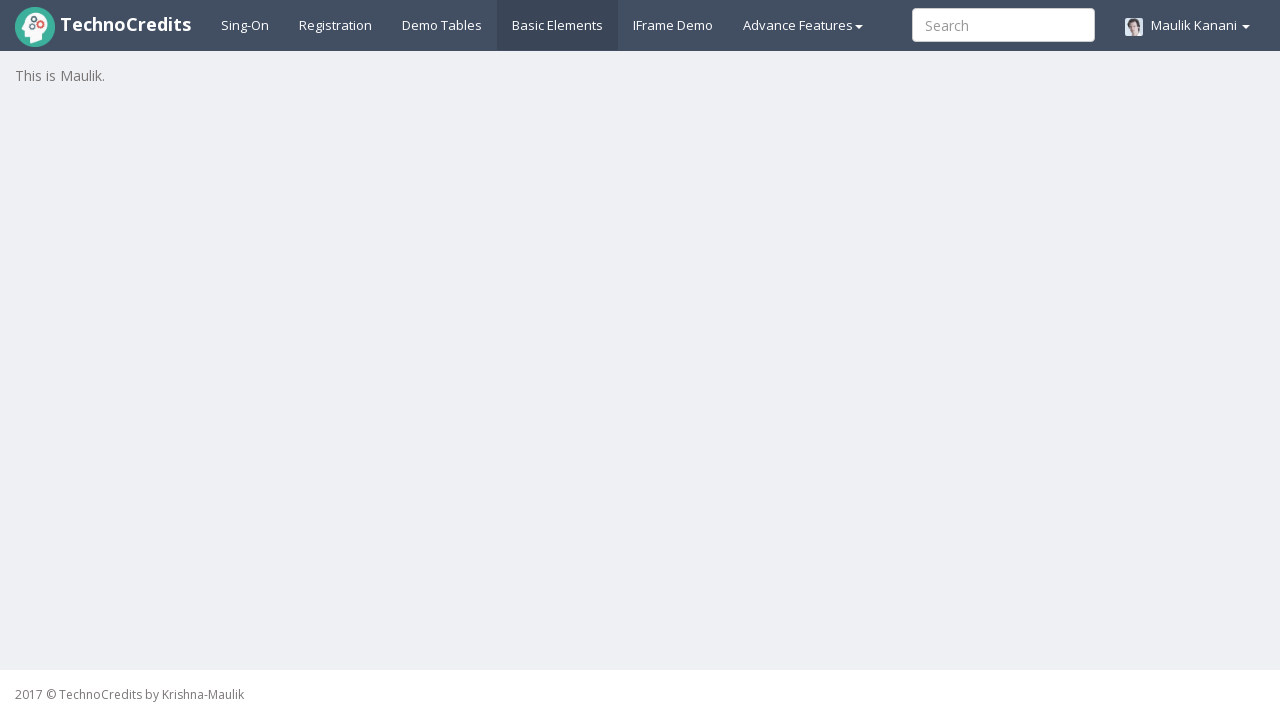

Waited 3 seconds for page to load
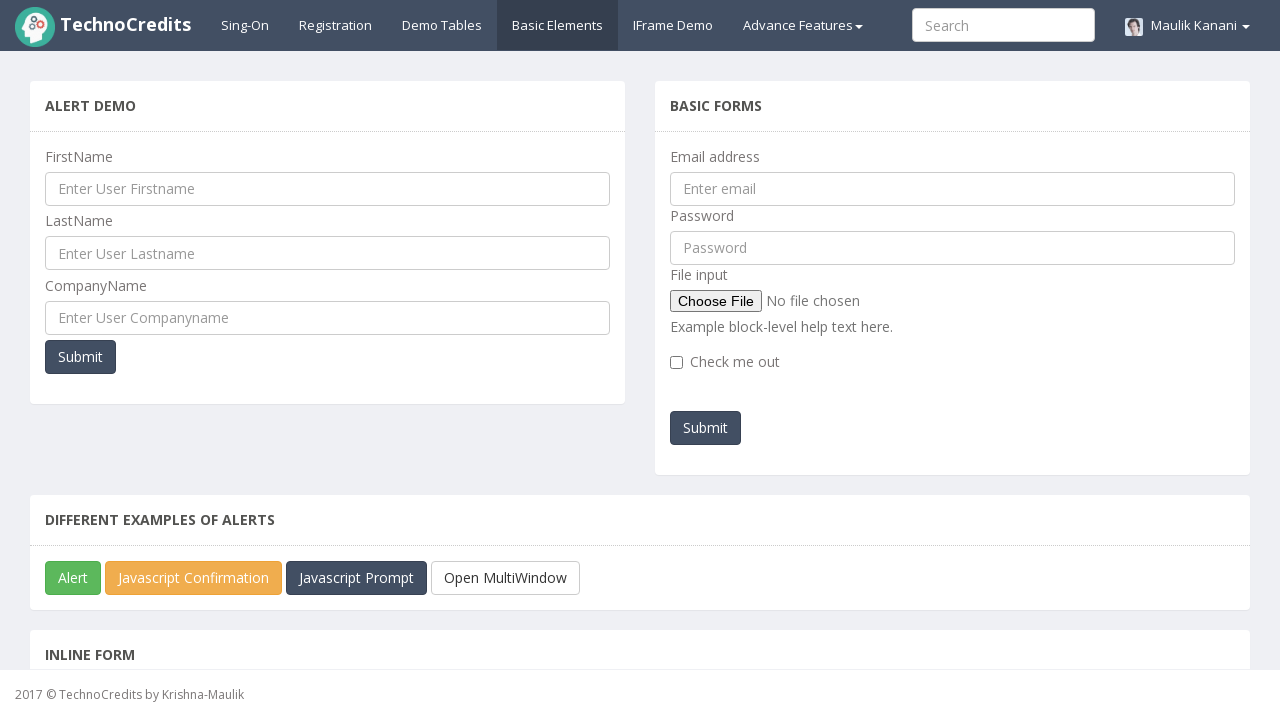

Scrolled to JavaScript alert button into view
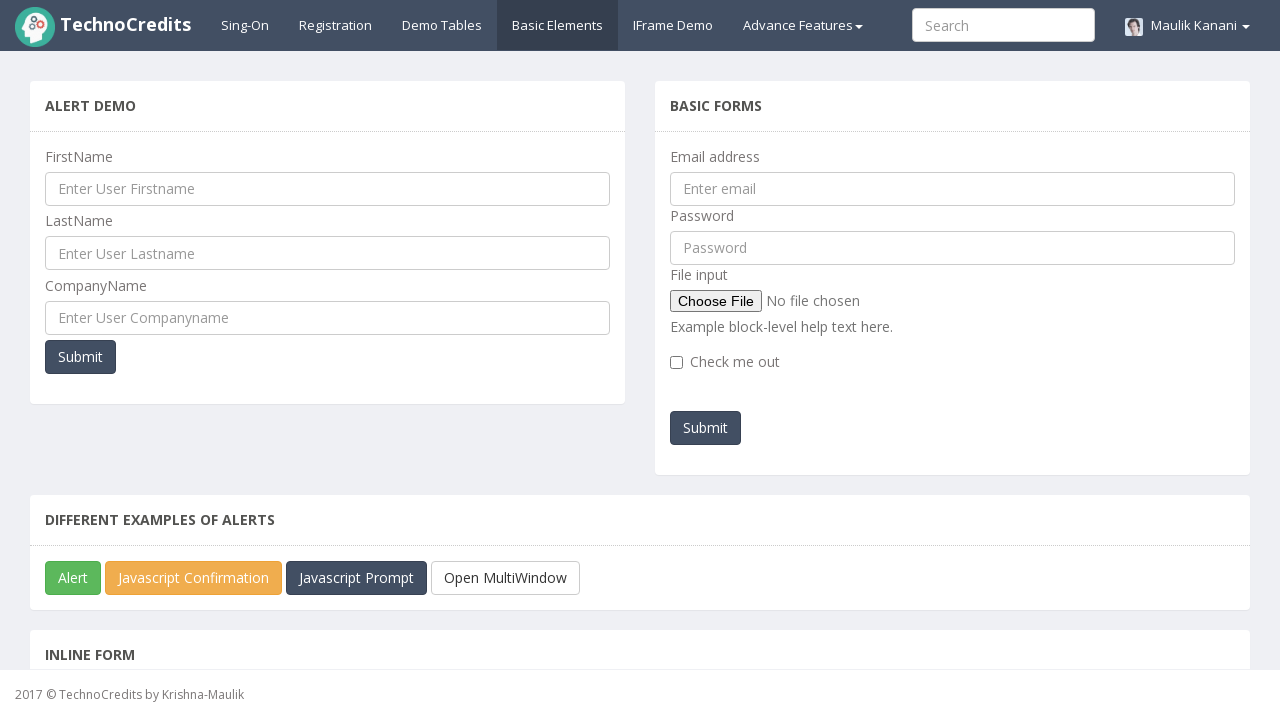

Clicked JavaScript alert button at (73, 578) on #javascriptAlert
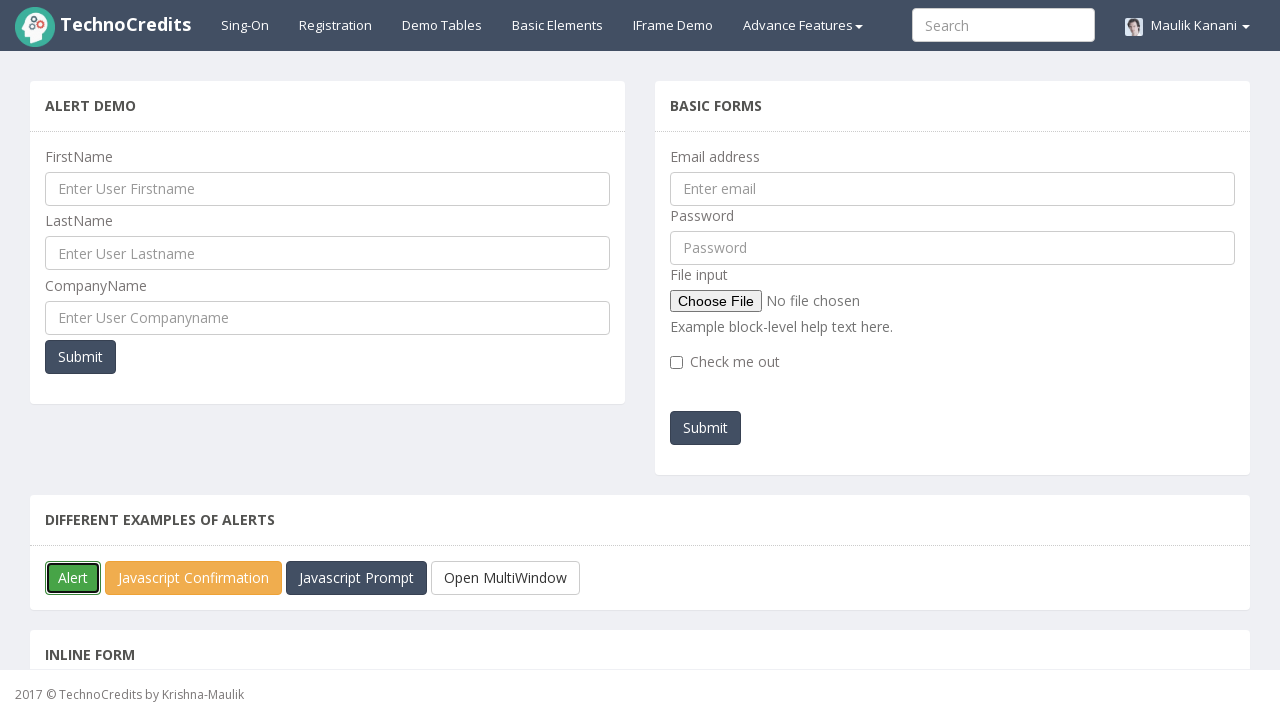

Handled simple alert by accepting it and waited 2 seconds
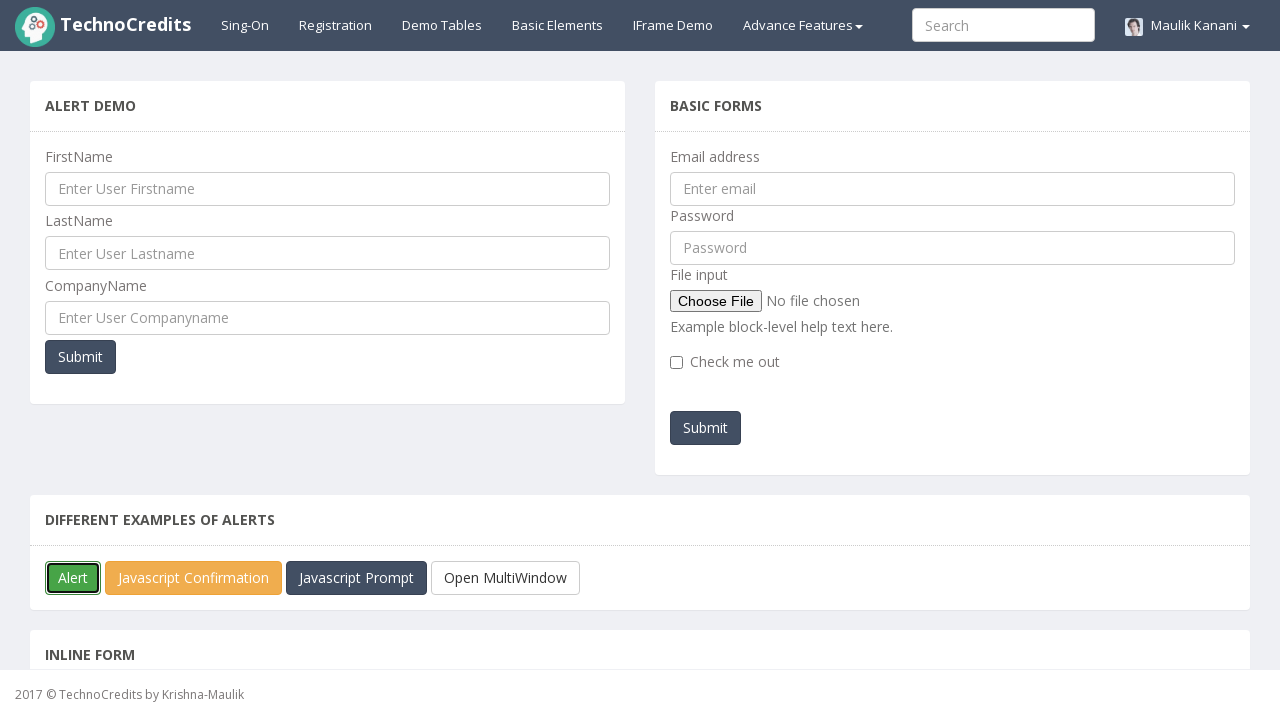

Clicked JavaScript confirmation box button at (194, 578) on #javascriptConfirmBox
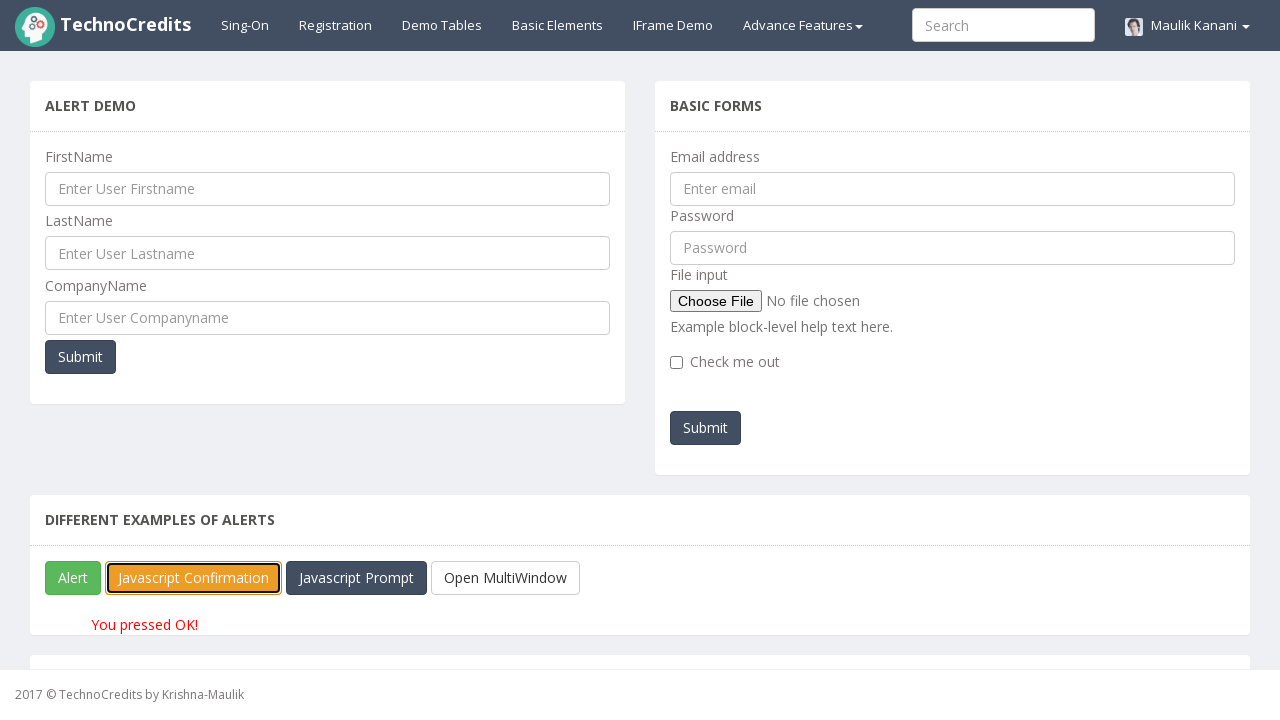

Clicked JavaScript prompt button and accepted with 'Chirag' at (356, 578) on #javascriptPromp
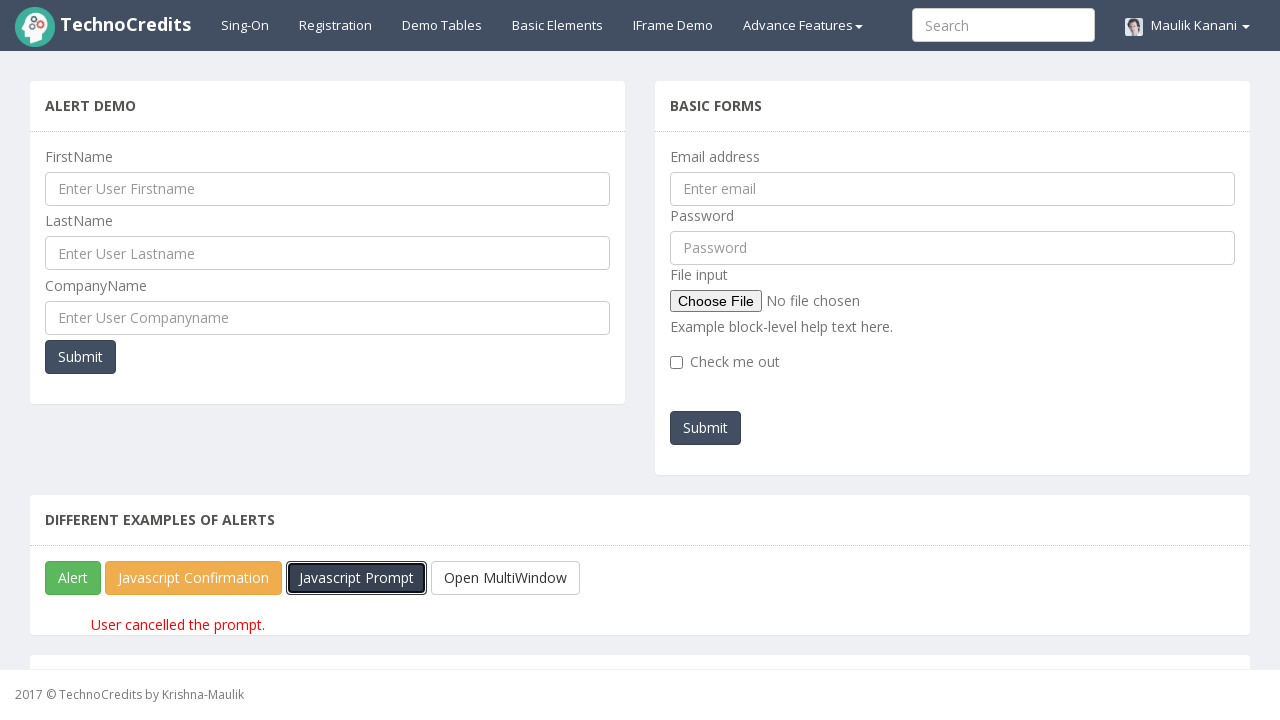

Verified prompt result paragraph element is displayed
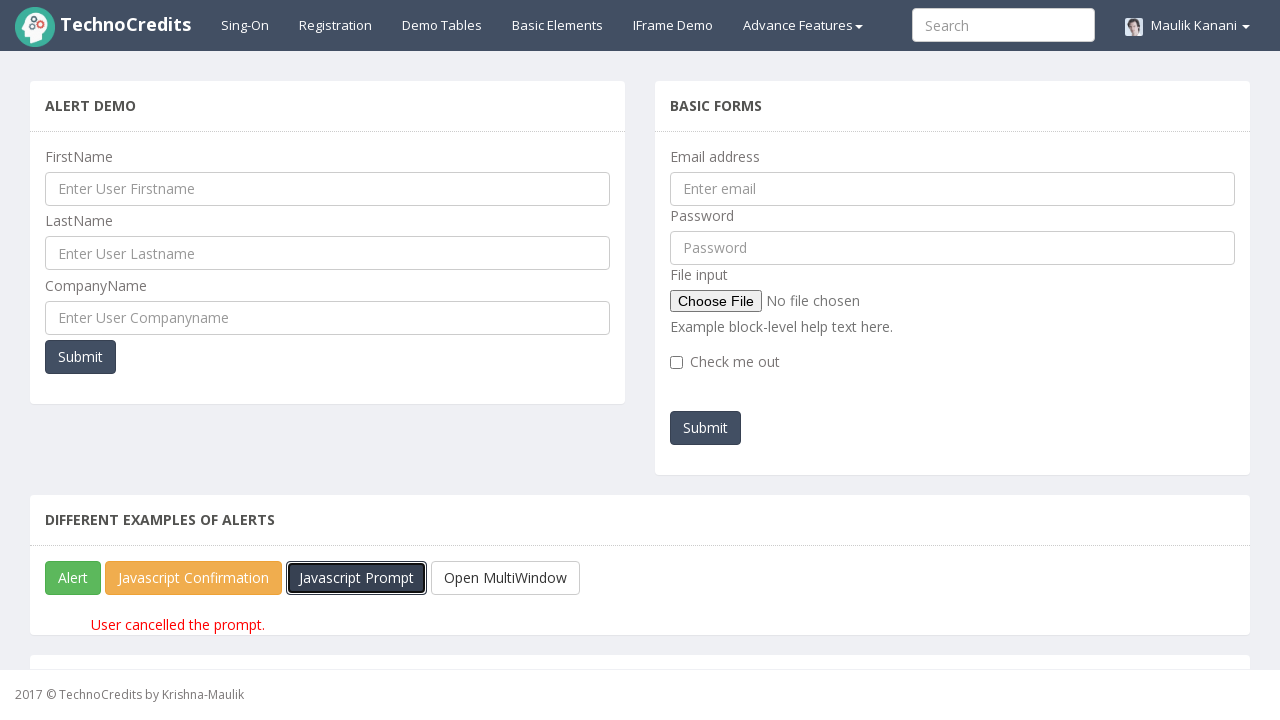

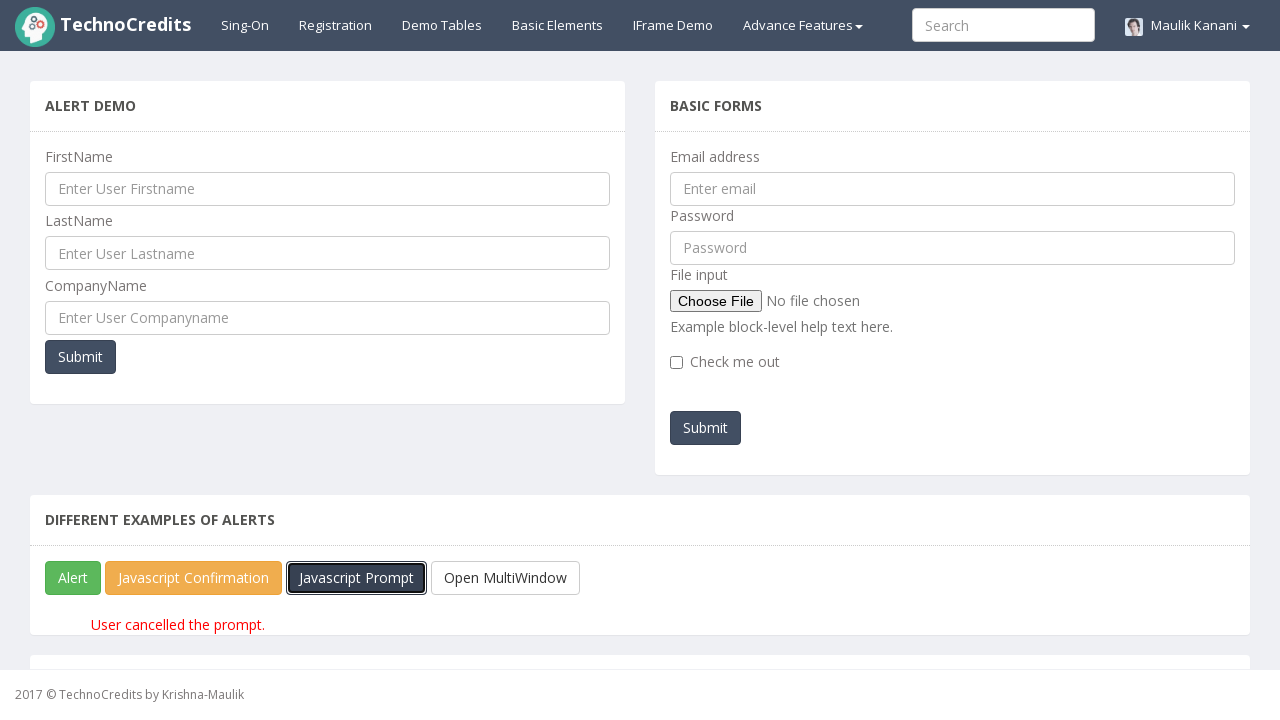